Tests dynamic content loading by clicking a button and waiting for hidden content to appear

Starting URL: http://the-internet.herokuapp.com/dynamic_loading/2

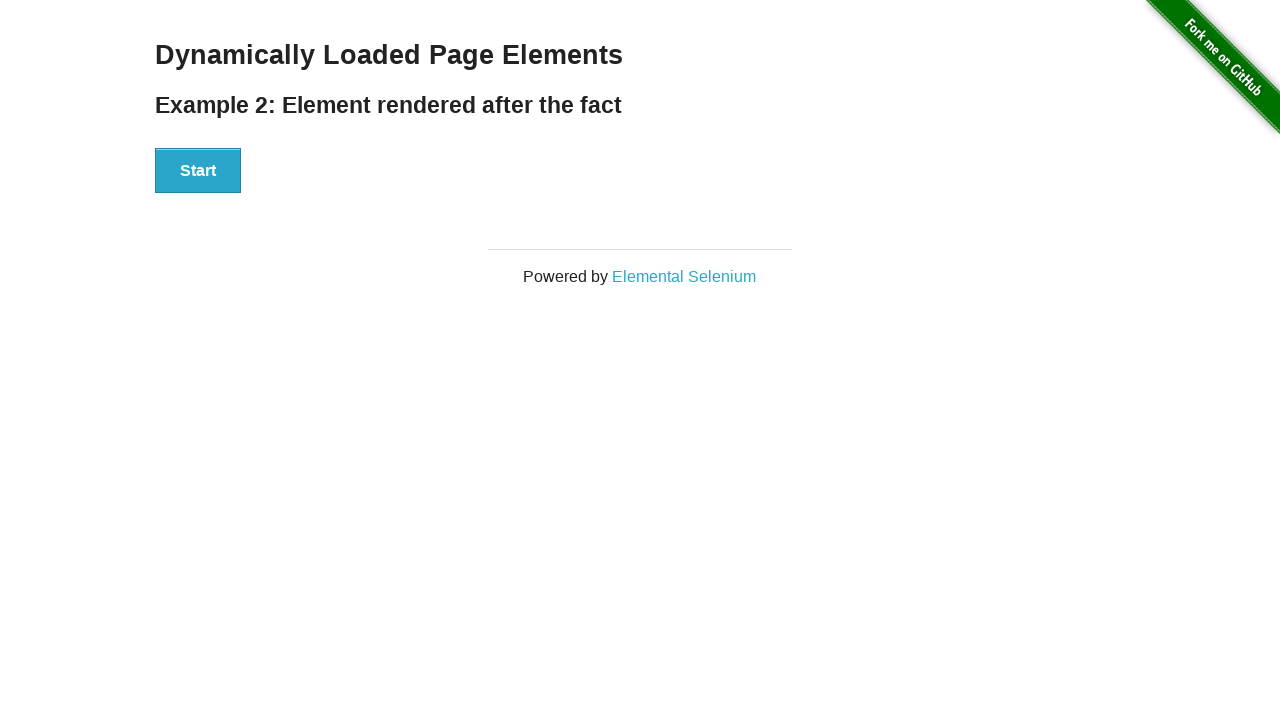

Clicked Start button to trigger dynamic content loading at (198, 171) on xpath=//div[@id='start']/button
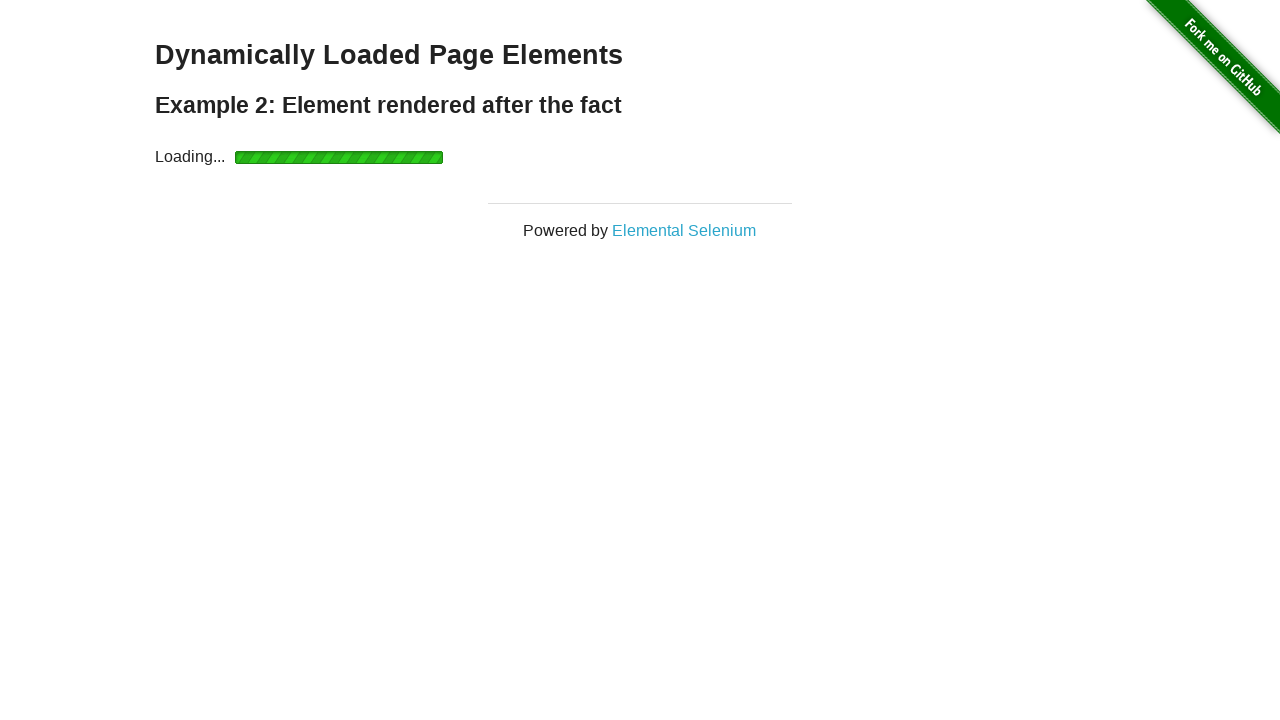

Dynamic content appeared - finish section is now visible
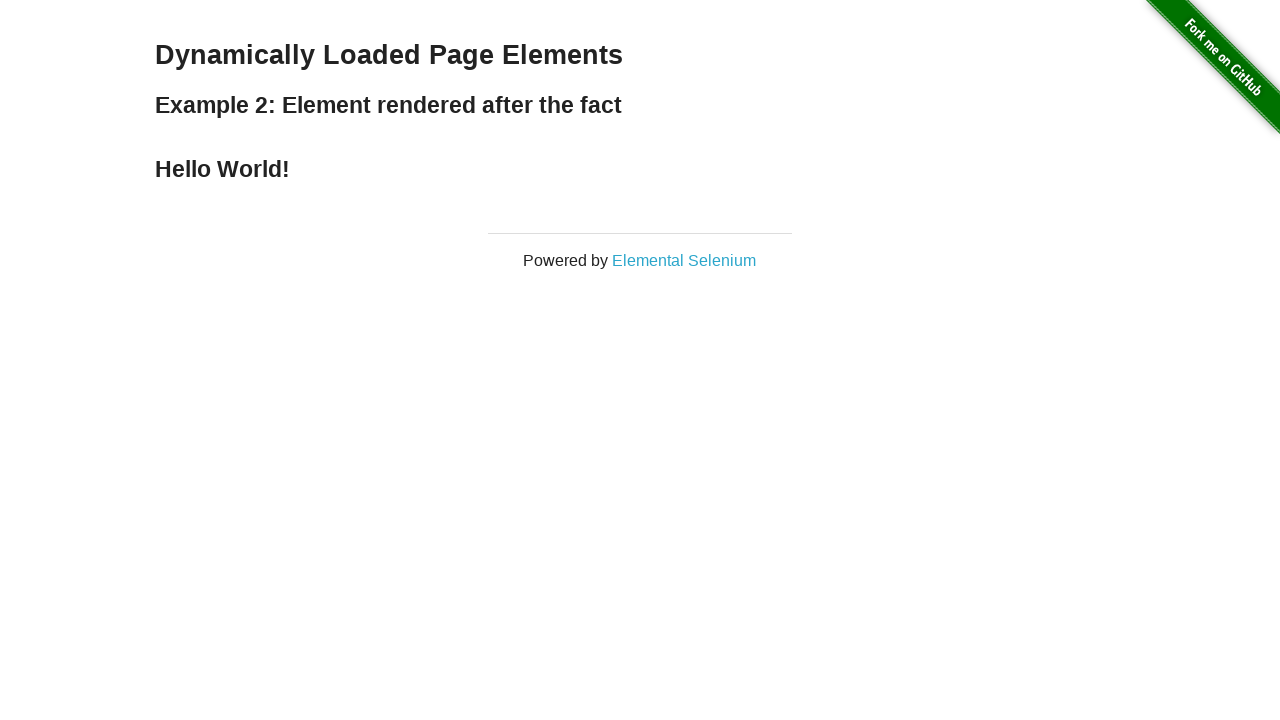

Located the dynamically loaded text element
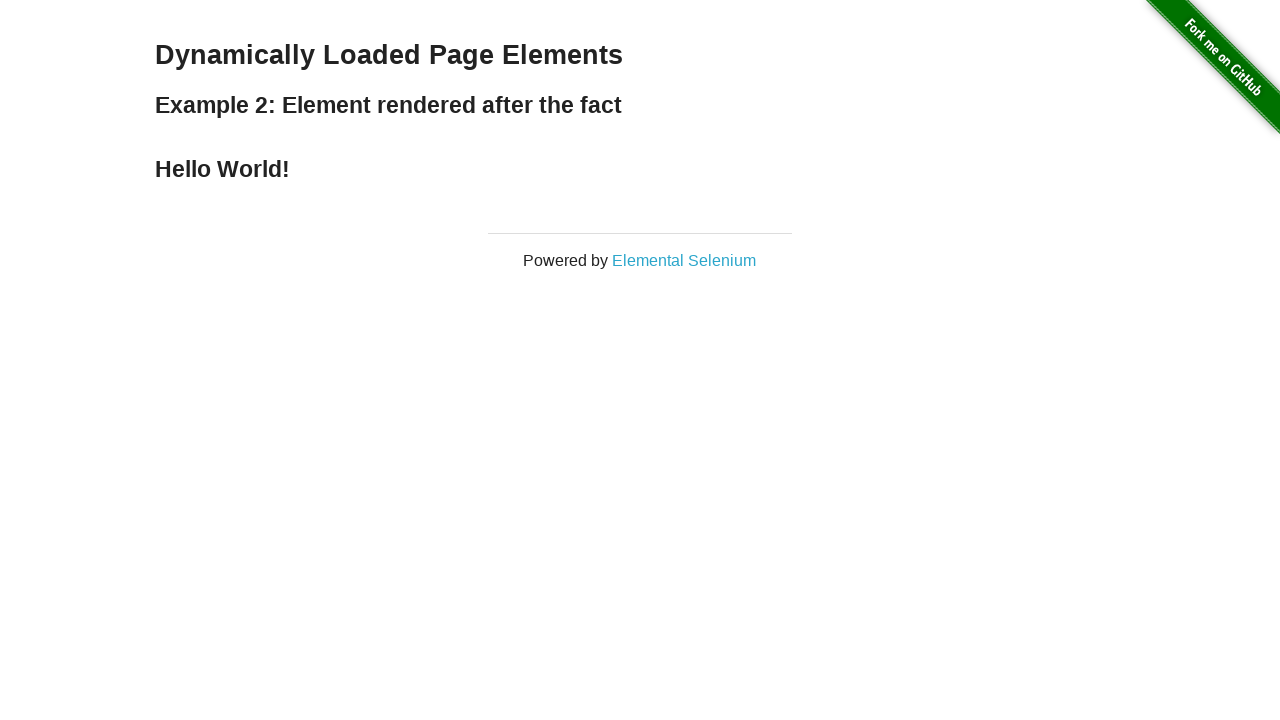

Printed dynamic content text: Hello World!
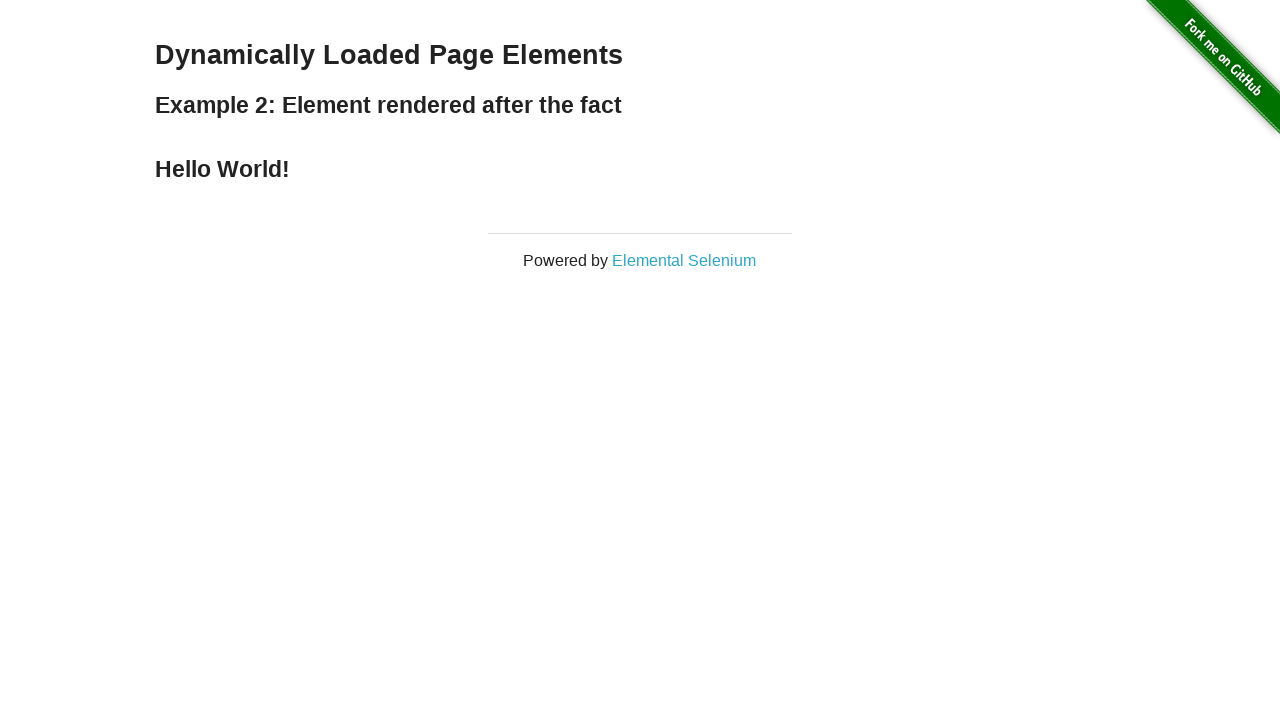

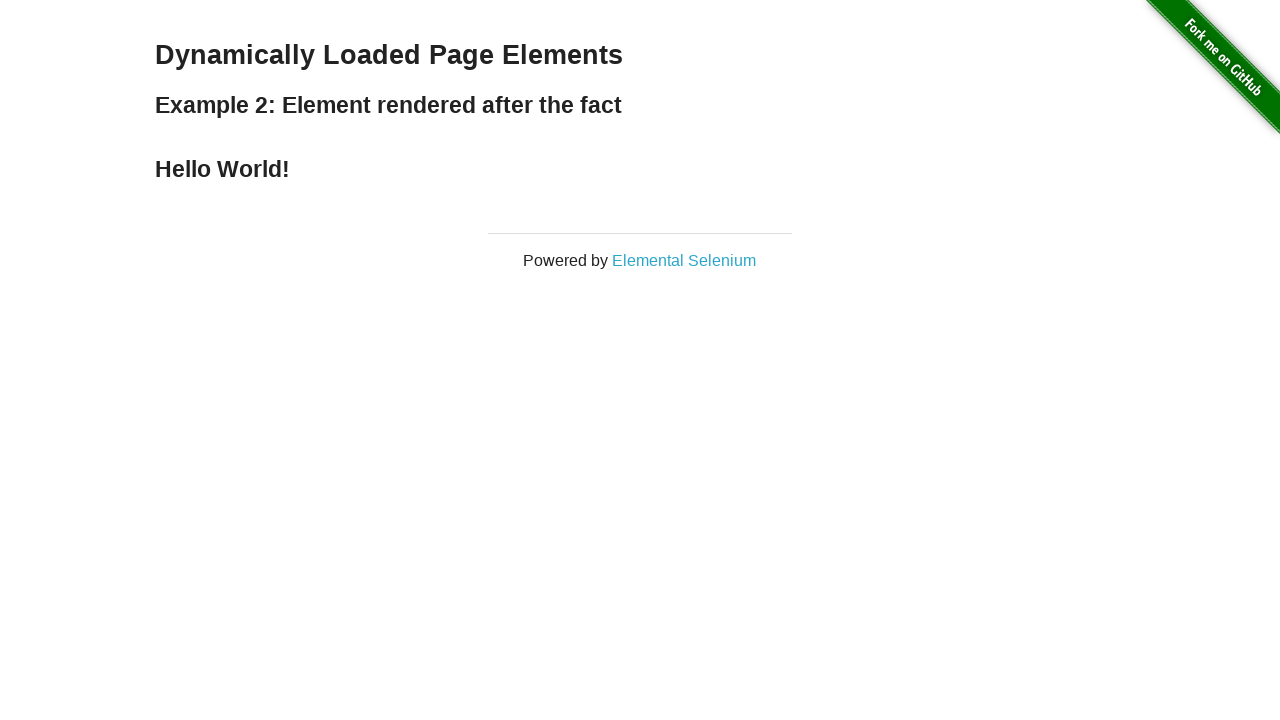